Navigates to a data tables page and verifies that the sortable table with headers and rows is properly displayed

Starting URL: http://the-internet.herokuapp.com/

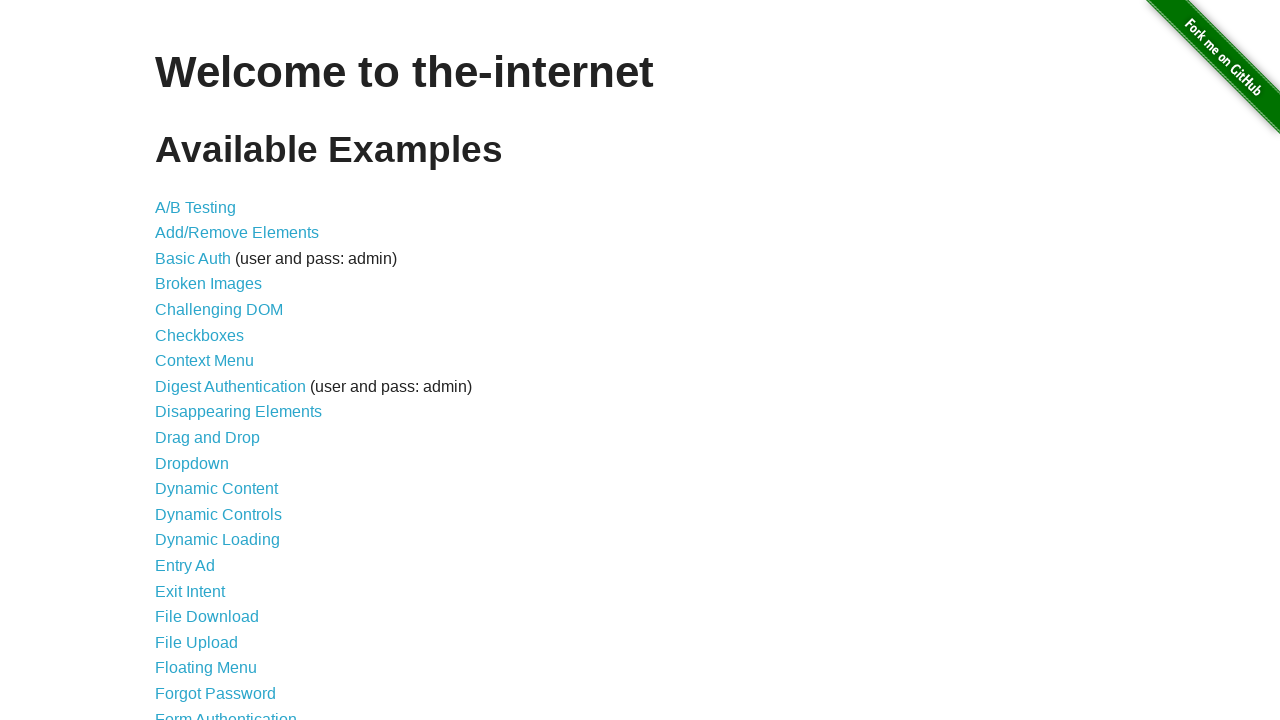

Clicked on the Sortable Data Tables link at (230, 574) on text="Sortable Data Tables"
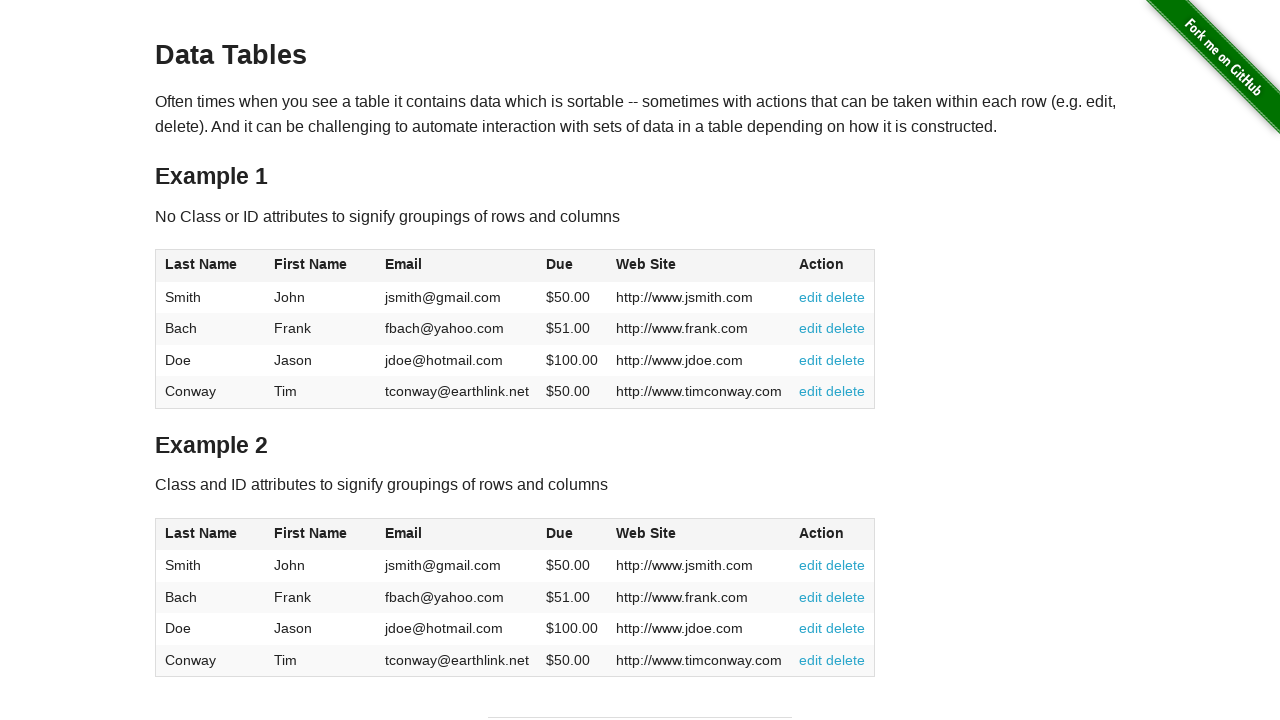

Table #table1 became visible
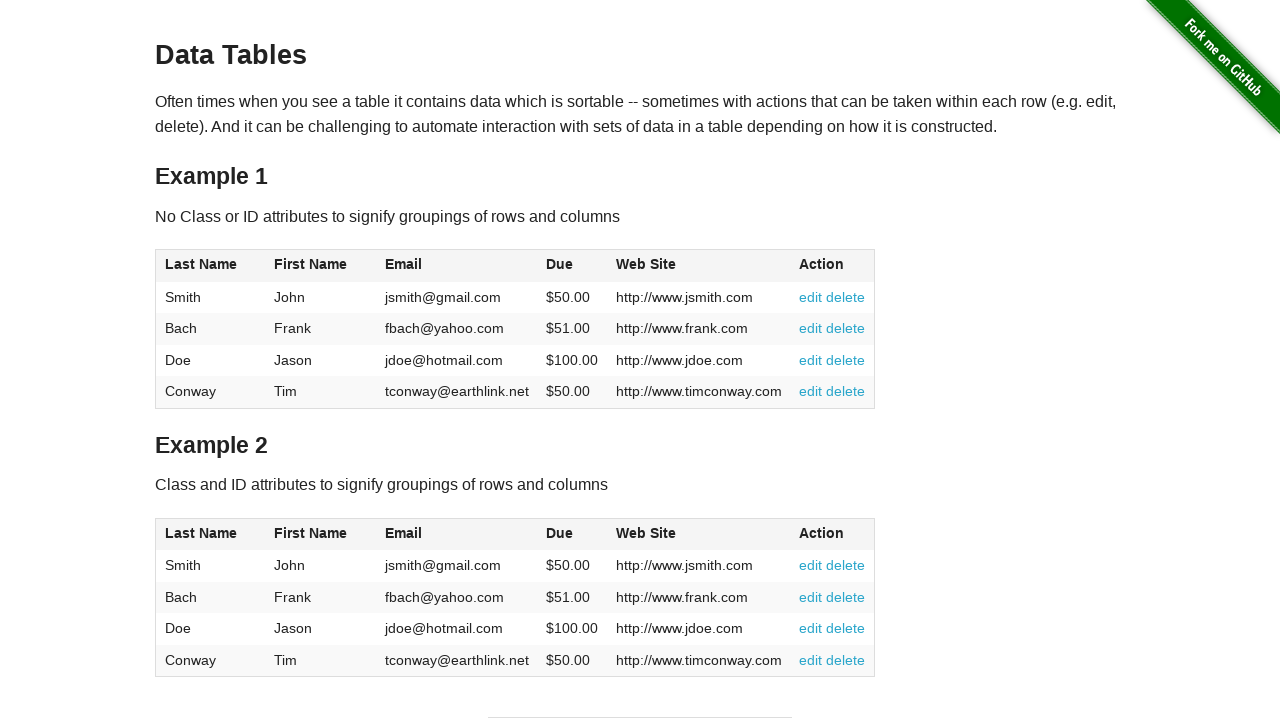

Table header column 1 is present
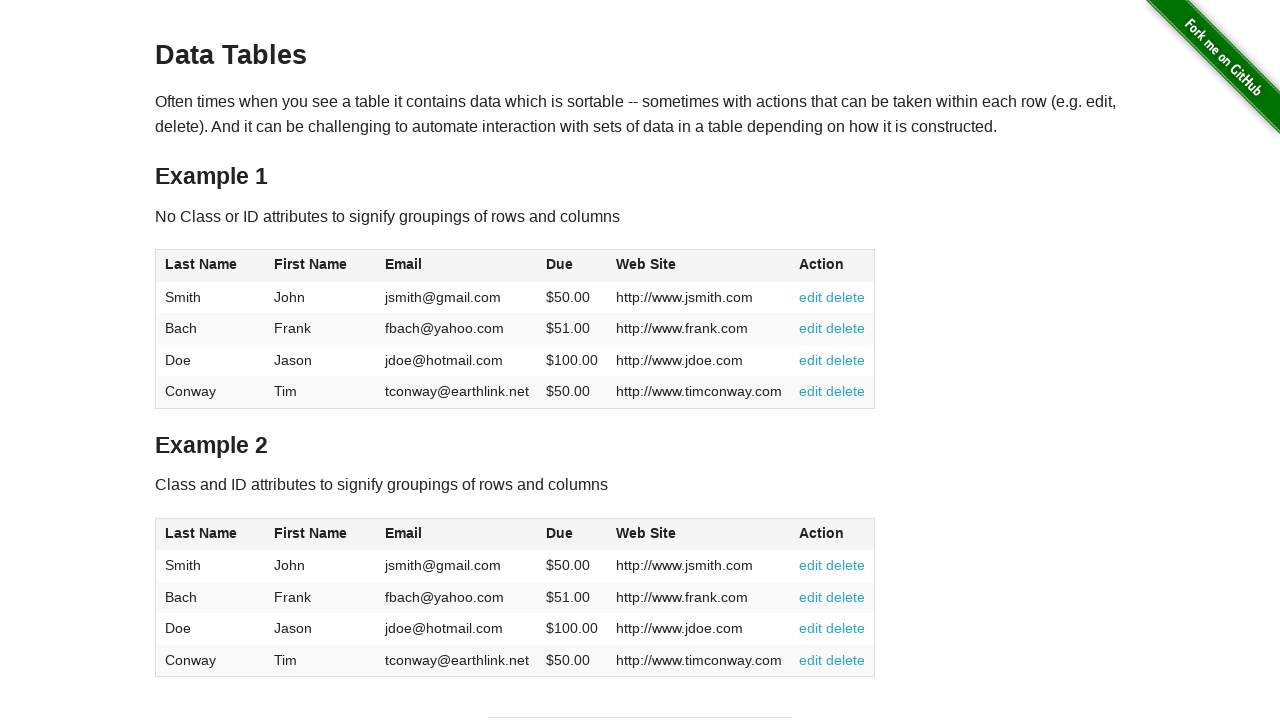

Table header column 2 is present
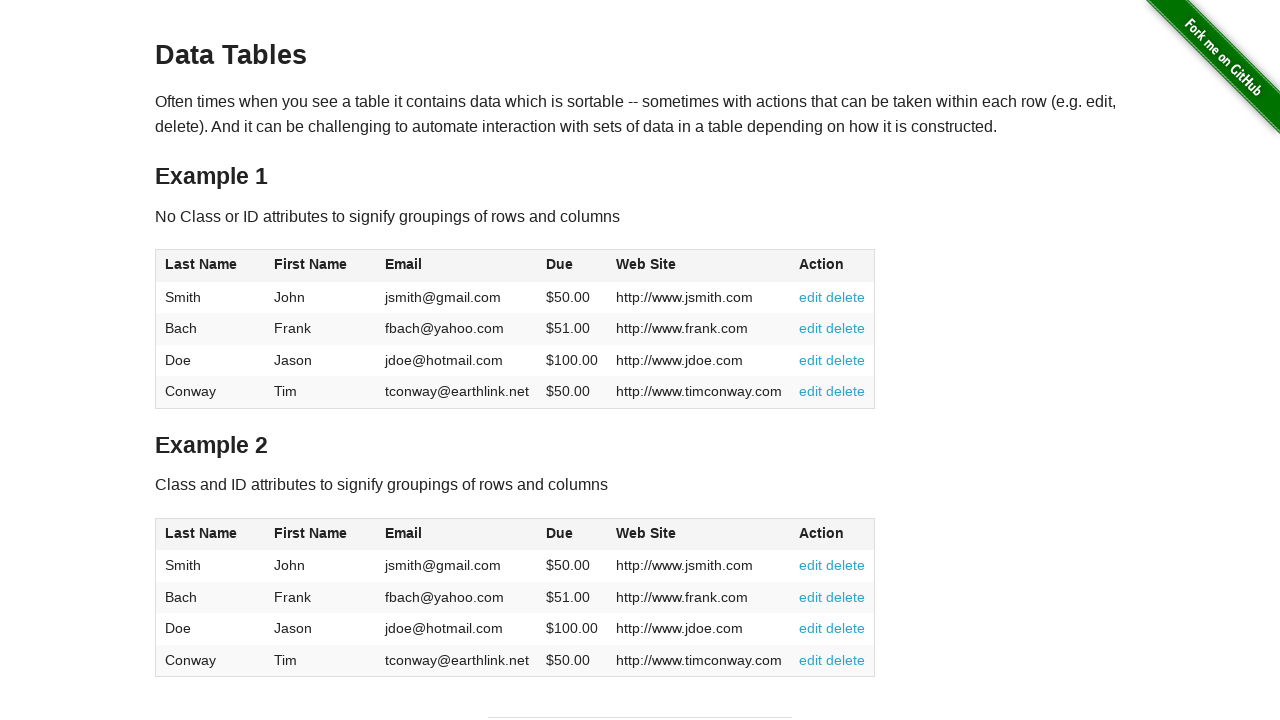

Table header column 3 is present
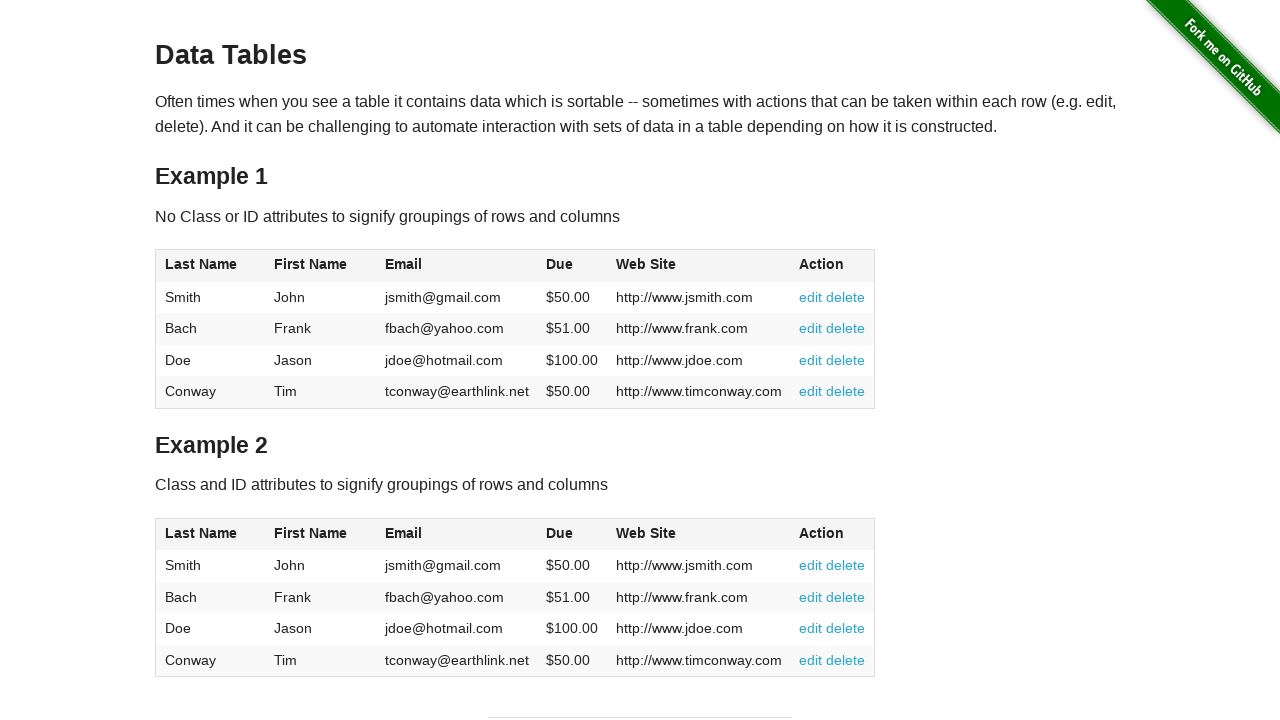

Table header column 4 is present
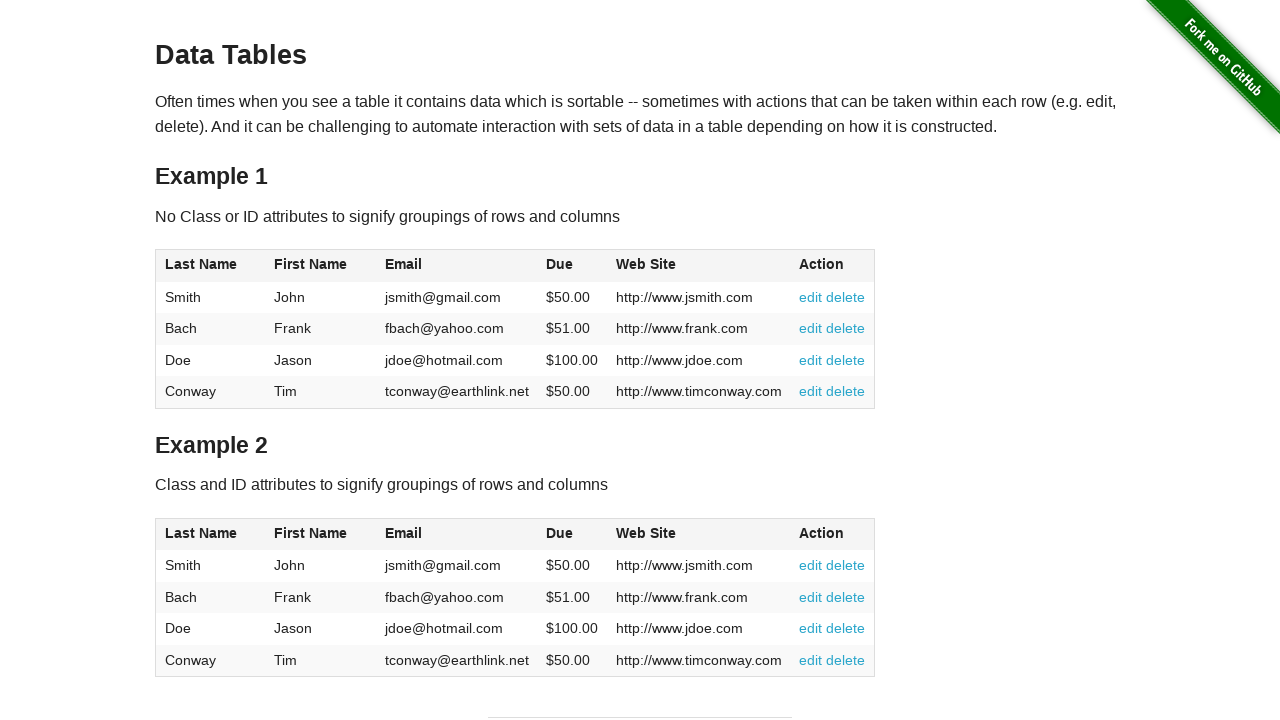

Table header column 5 is present
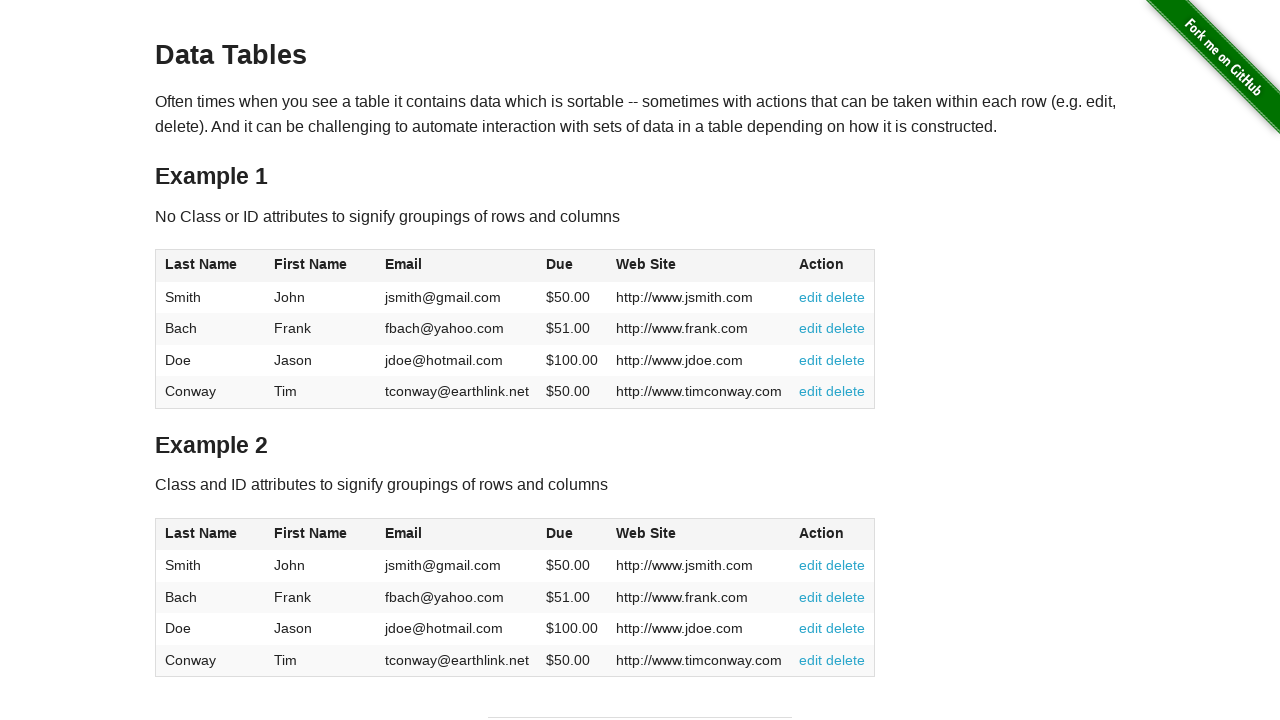

Table row 1 is present
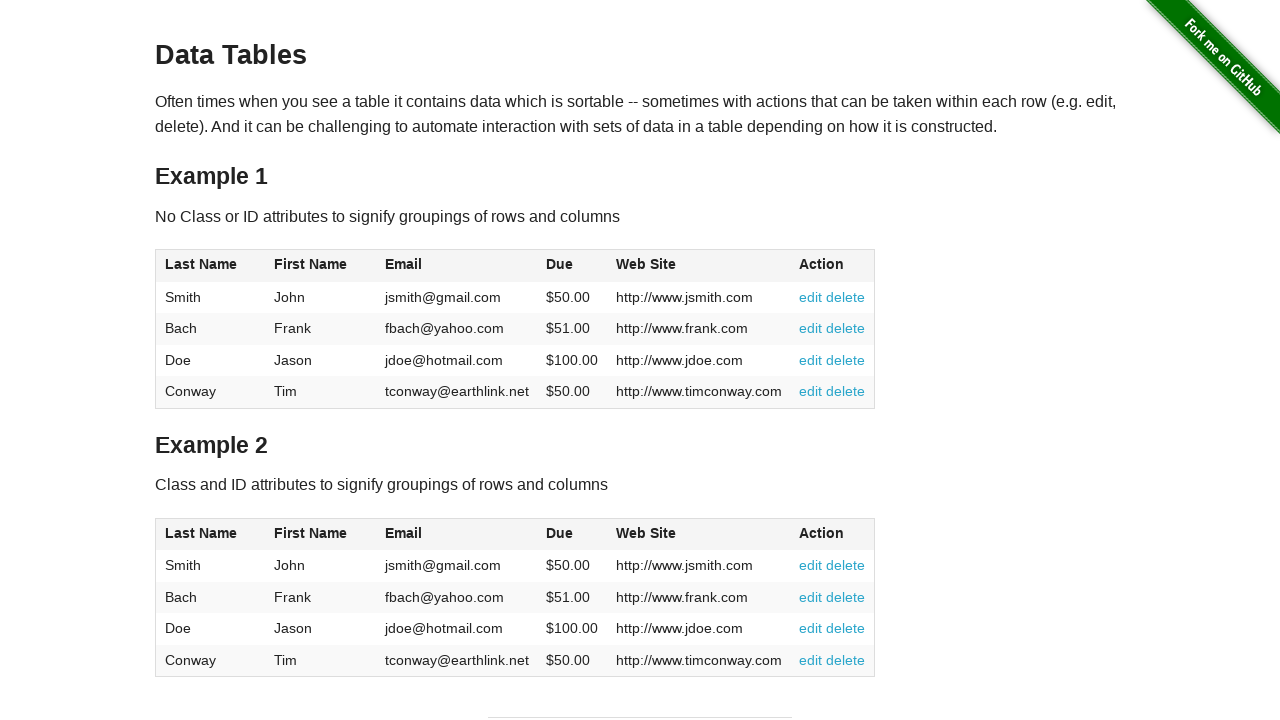

Table row 2 is present
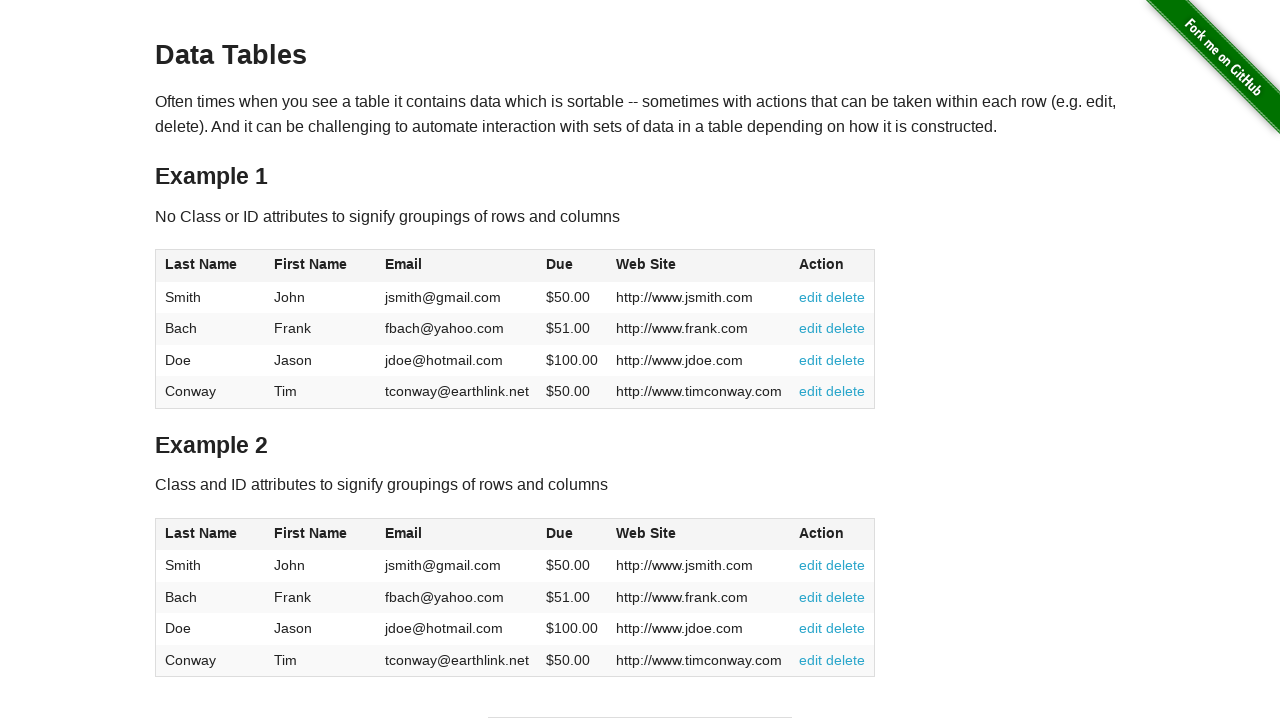

Table row 3 is present
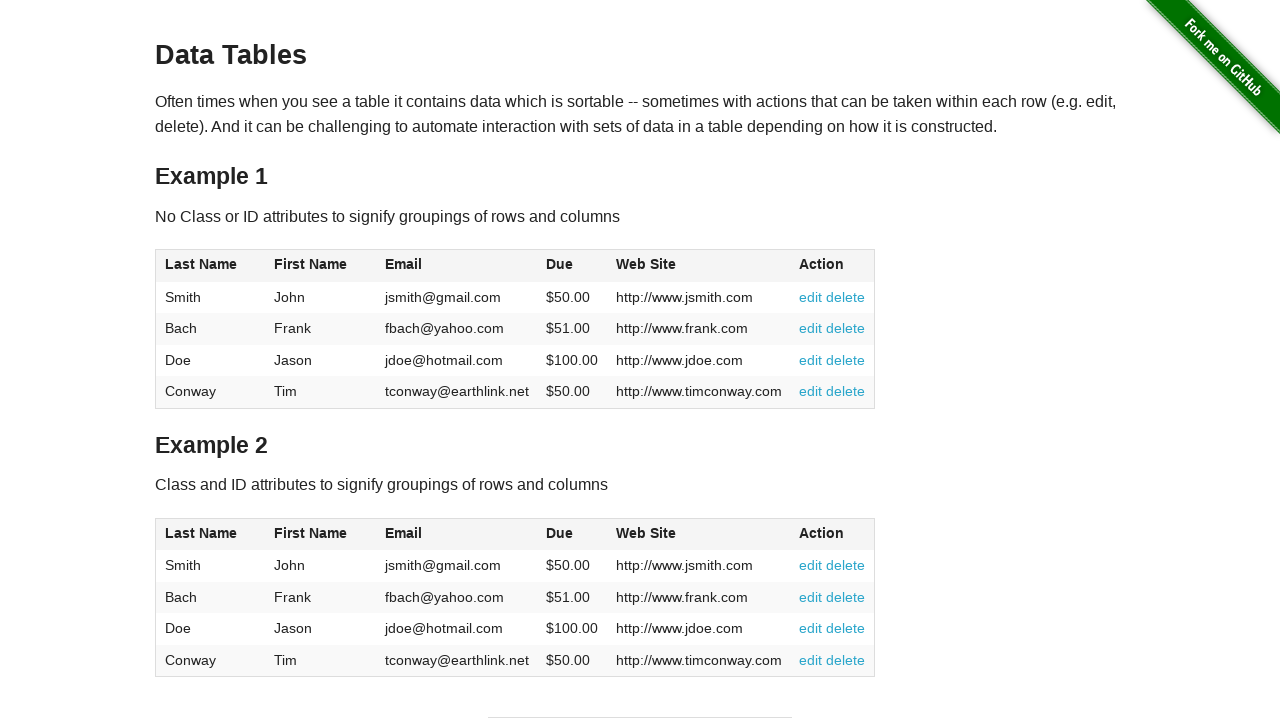

Table row 4 is present
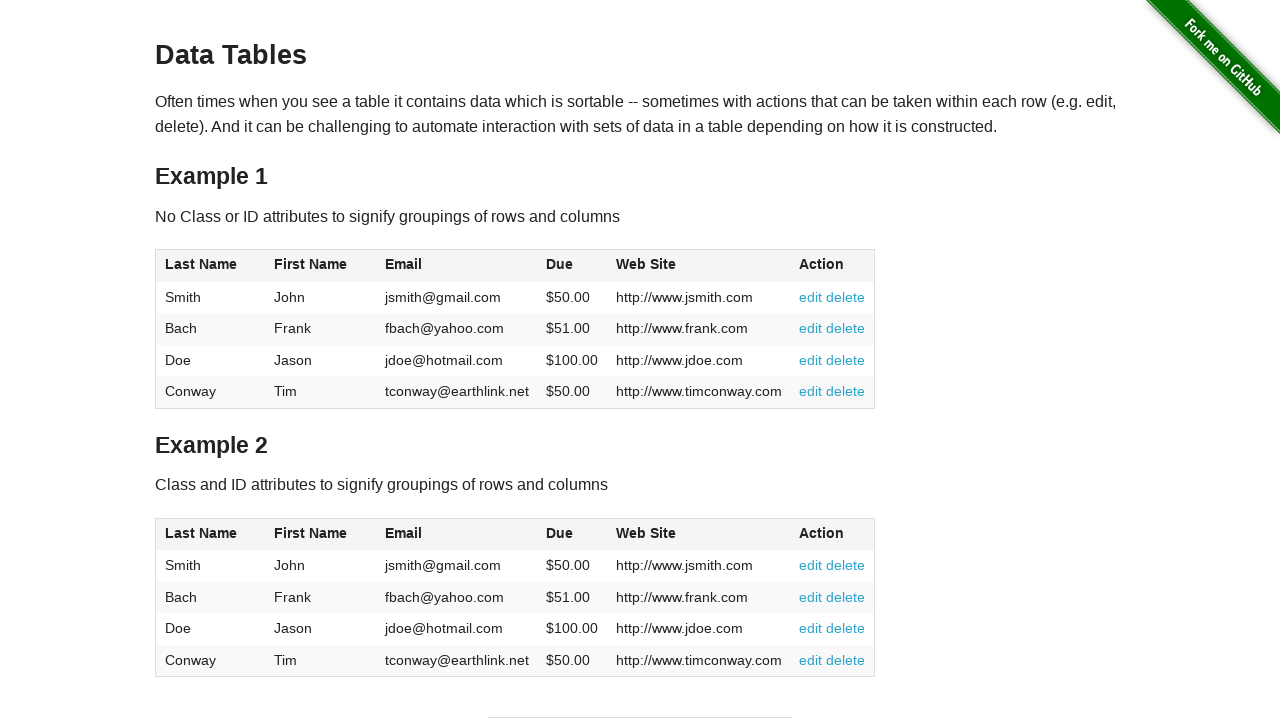

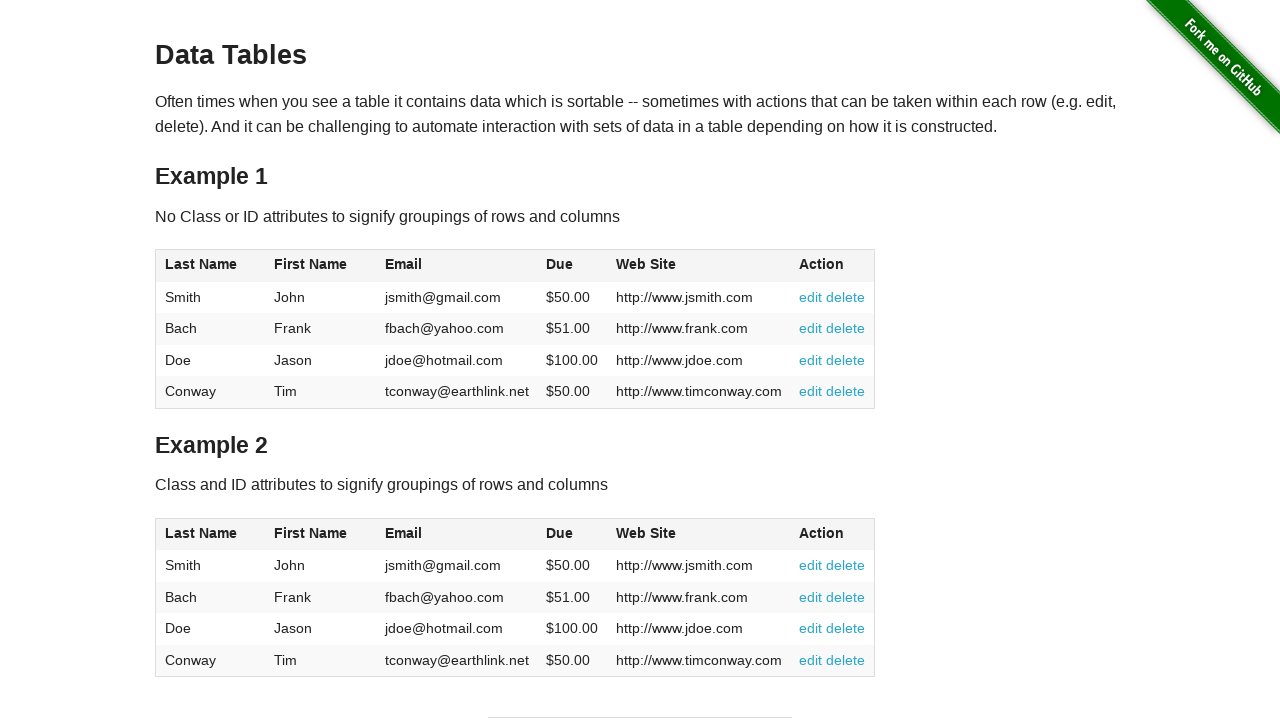